Tests drag and drop functionality by dragging an element and dropping it onto a target element within an iframe

Starting URL: https://jqueryui.com/droppable/

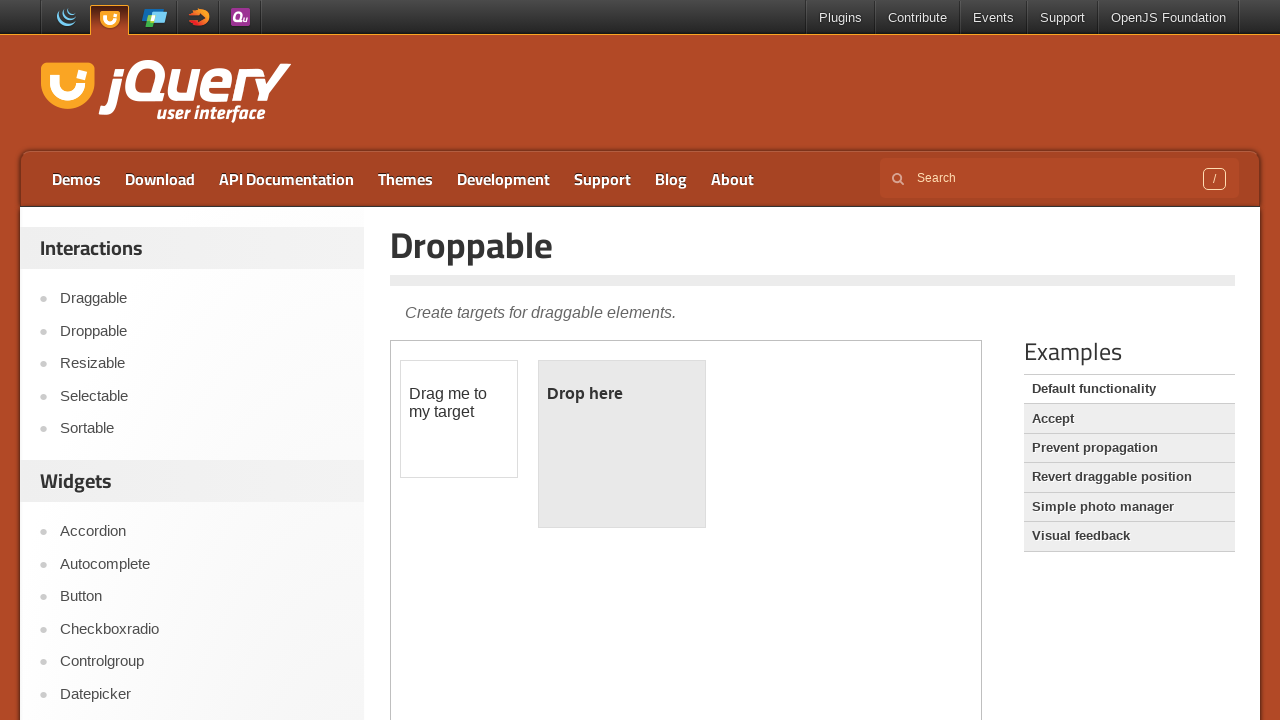

Located the iframe containing the drag and drop demo
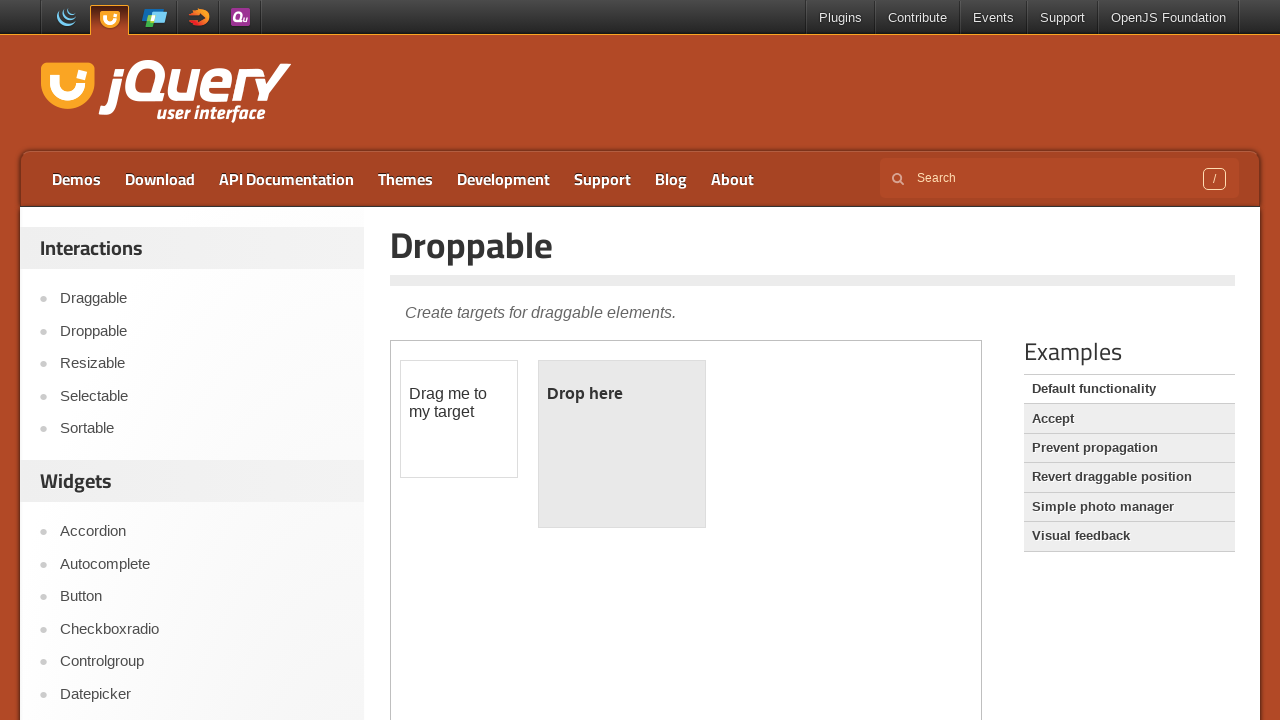

Located the draggable element
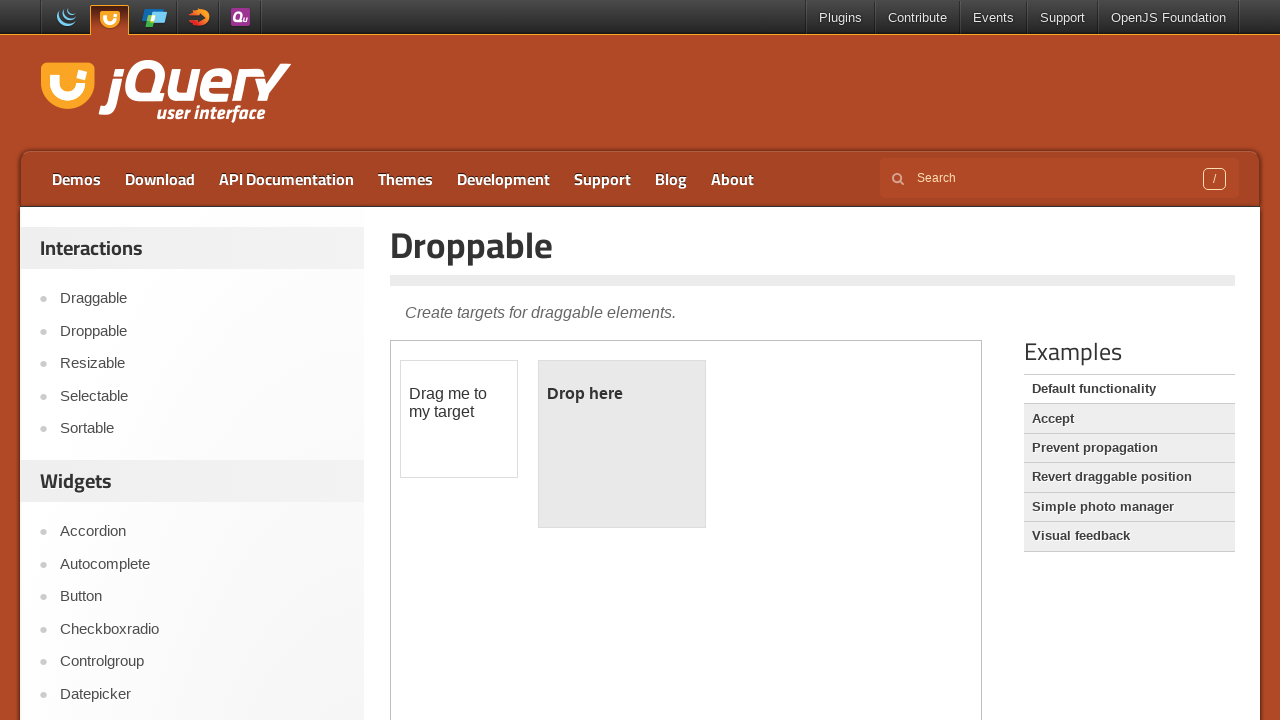

Located the droppable target element
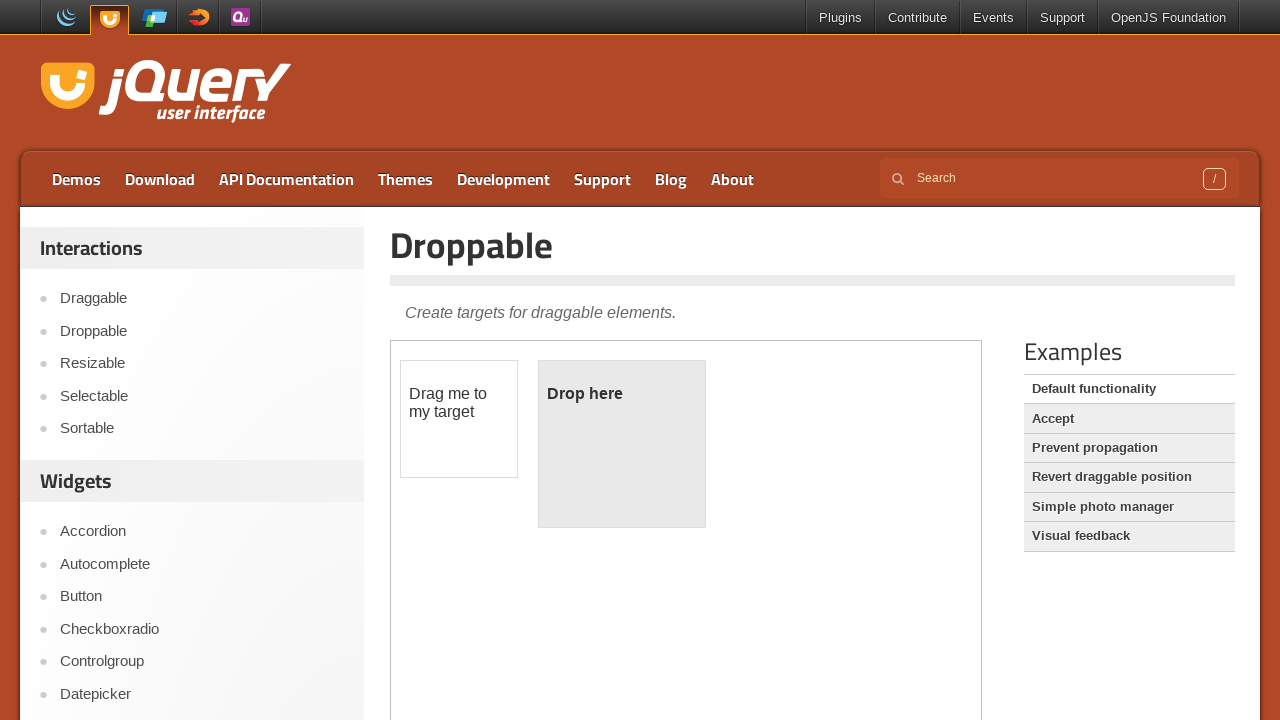

Dragged and dropped the draggable element onto the droppable target at (622, 444)
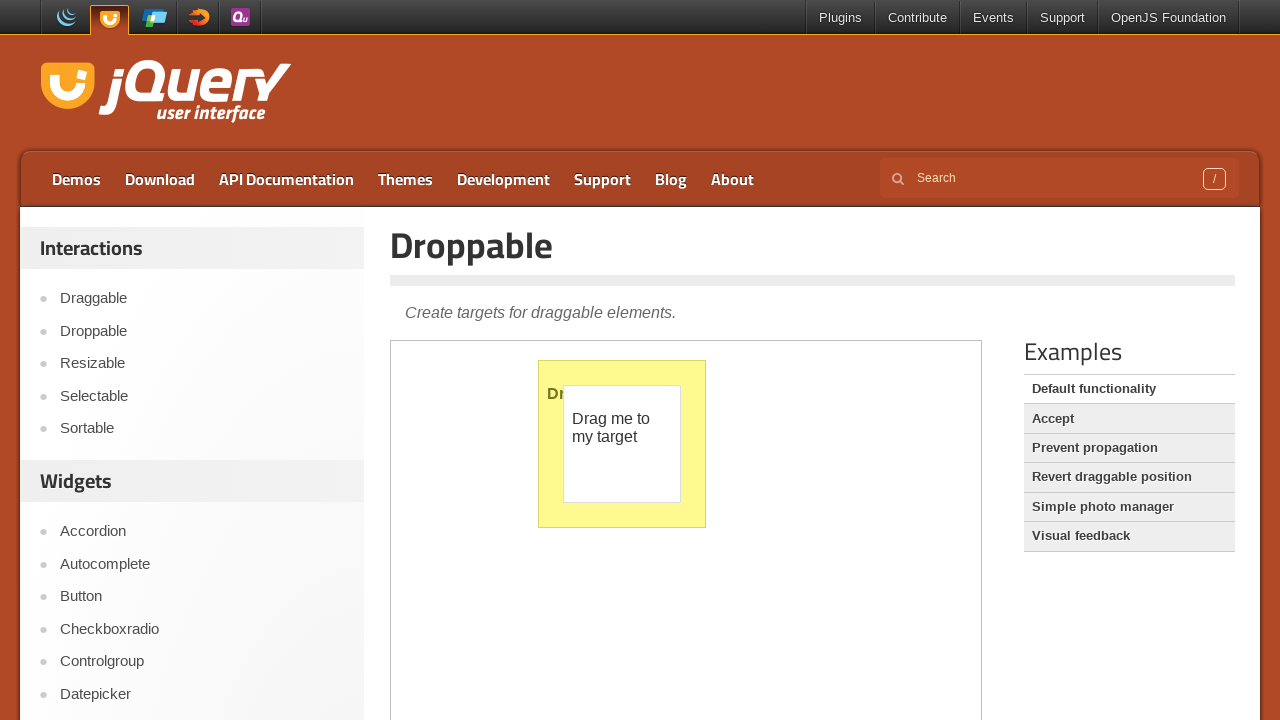

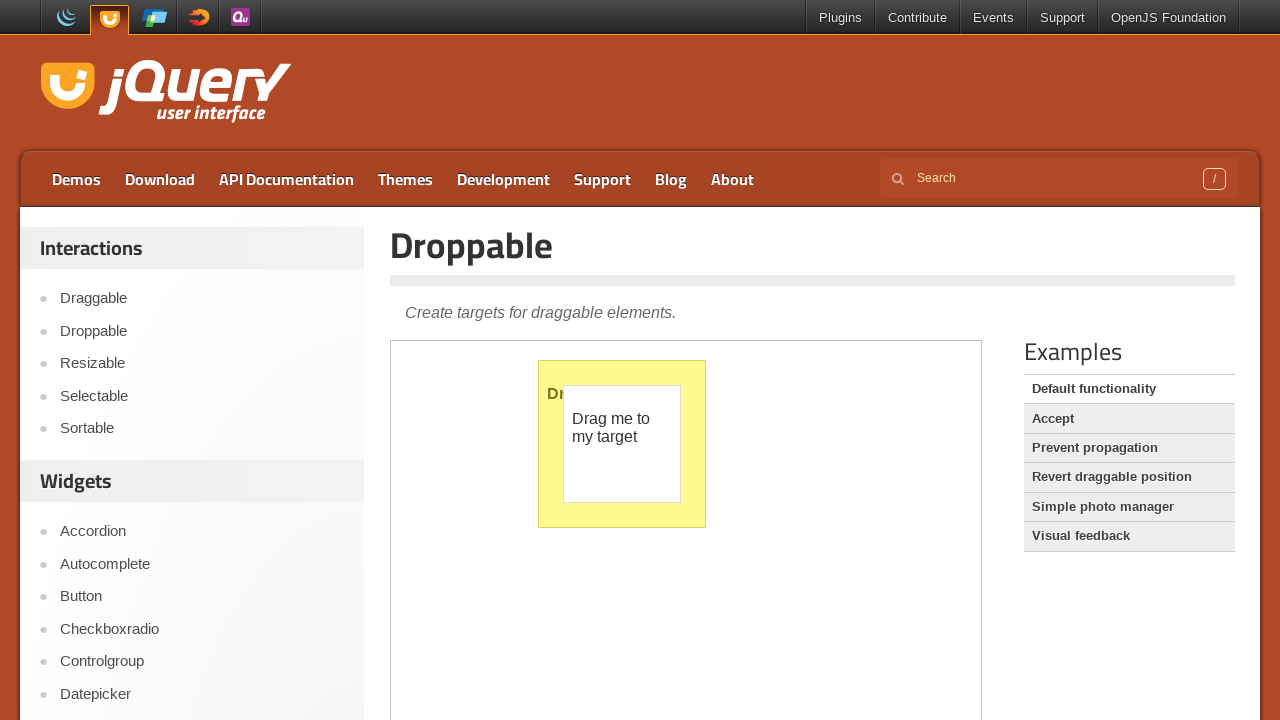